Tests alert handling functionality by triggering alert boxes and accepting them

Starting URL: https://www.krninformatix.com/selenium/testing.html

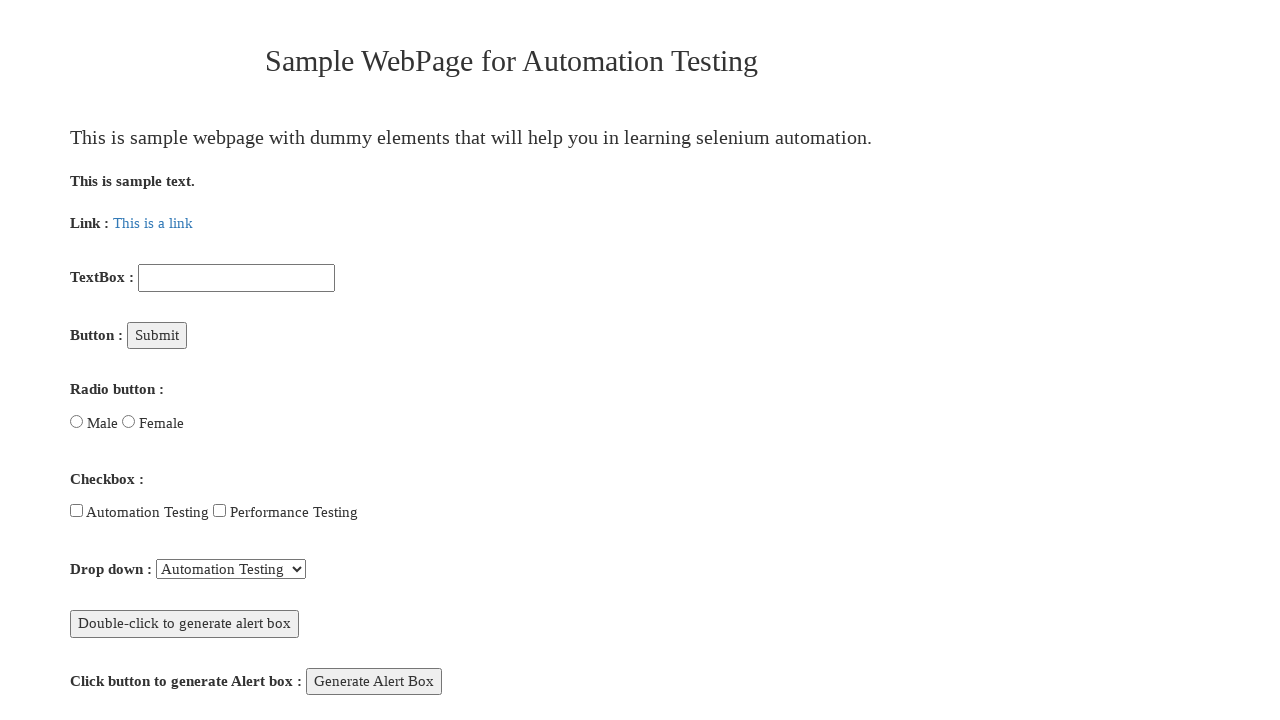

Clicked 'Generate Alert Box' button to trigger first alert at (374, 681) on xpath=//button[text()='Generate Alert Box']
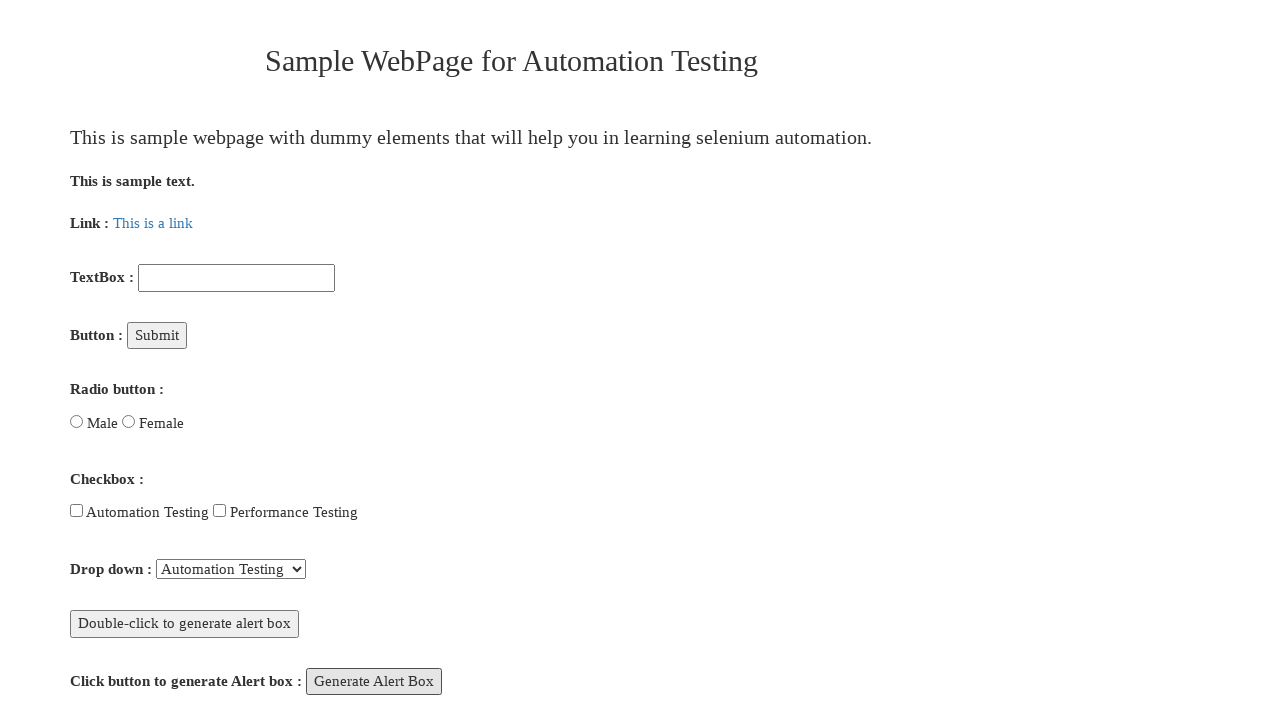

Waited 3 seconds for alert to appear
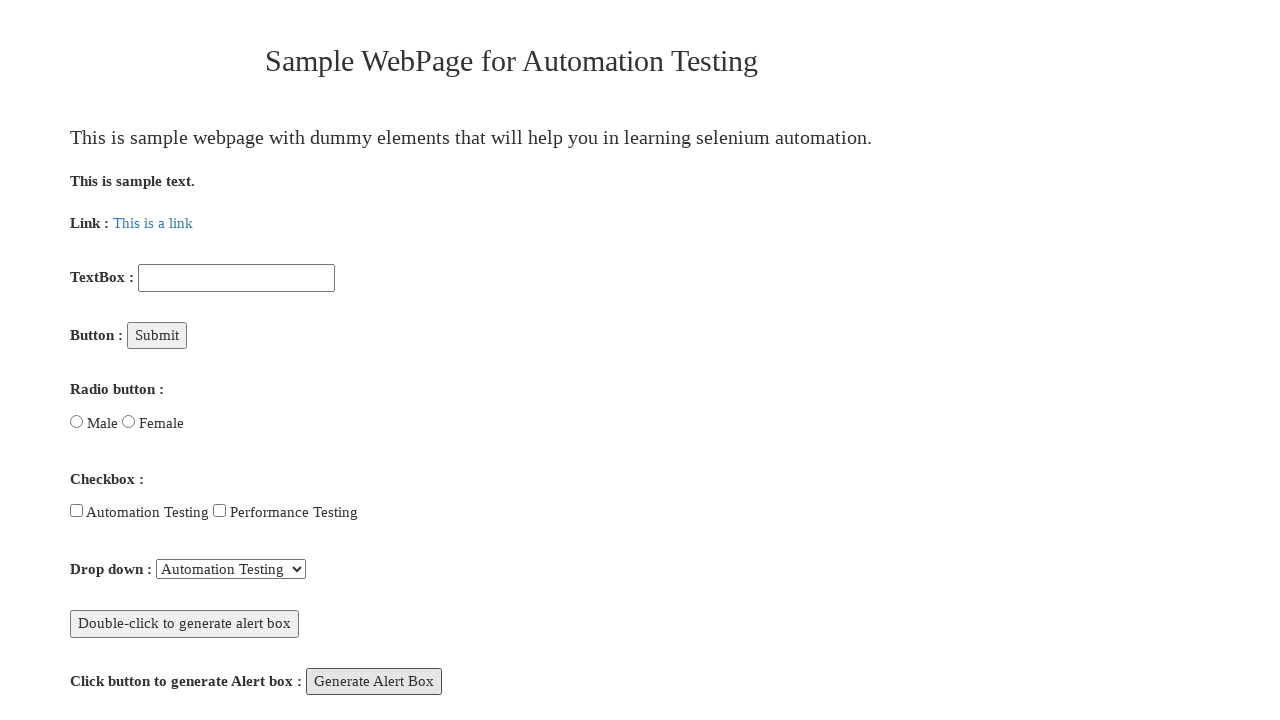

Set up dialog handler to automatically accept alerts
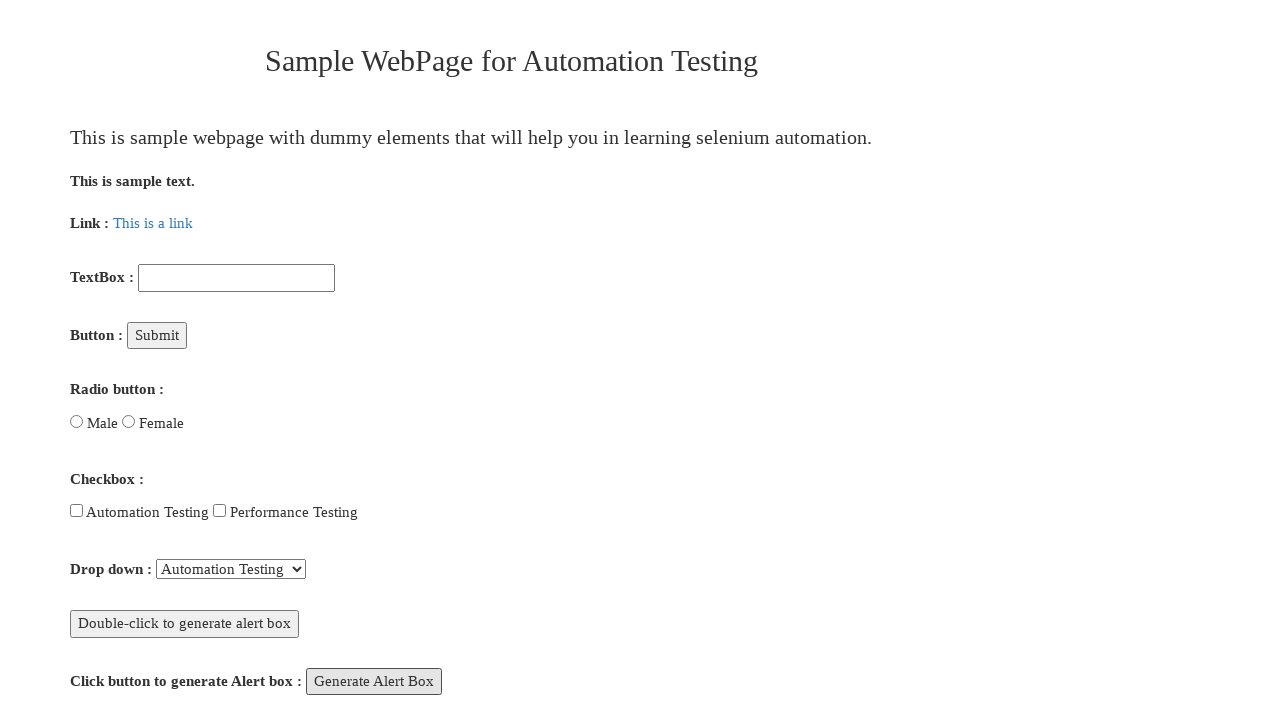

Clicked 'Generate Alert Box' button to trigger second alert at (374, 681) on xpath=//button[text()='Generate Alert Box']
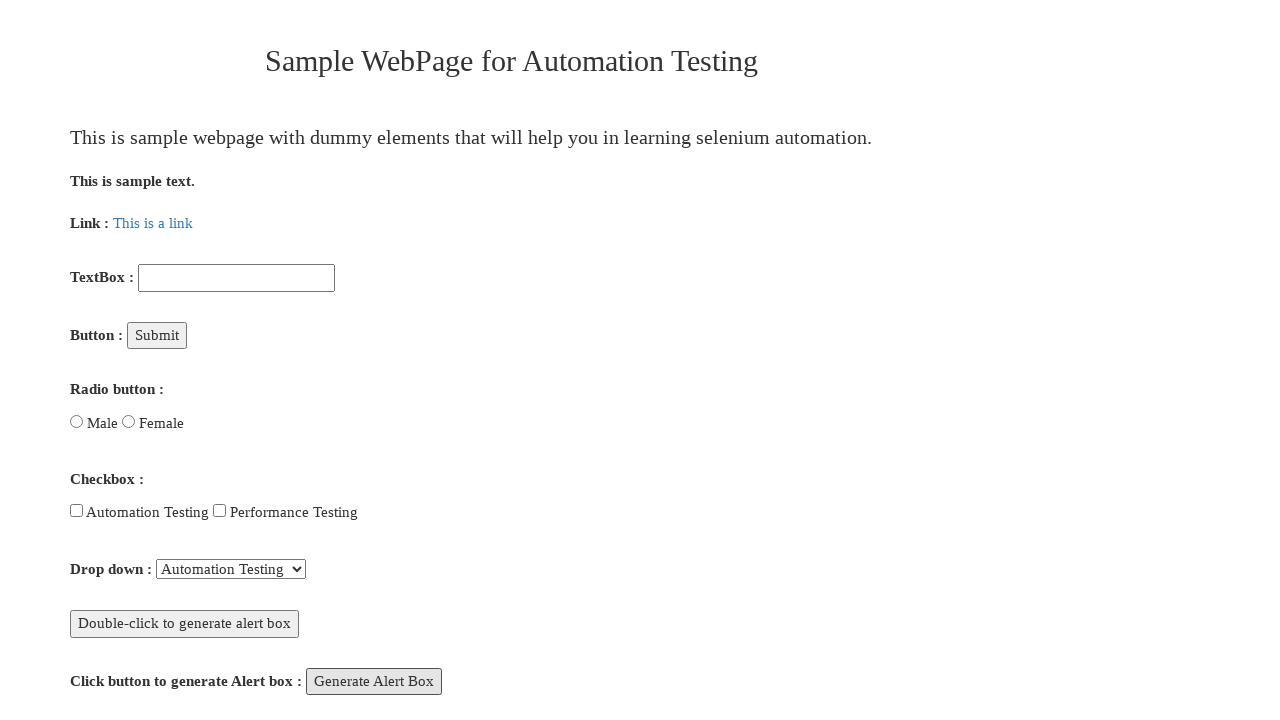

Waited 3 seconds for second alert to be auto-accepted
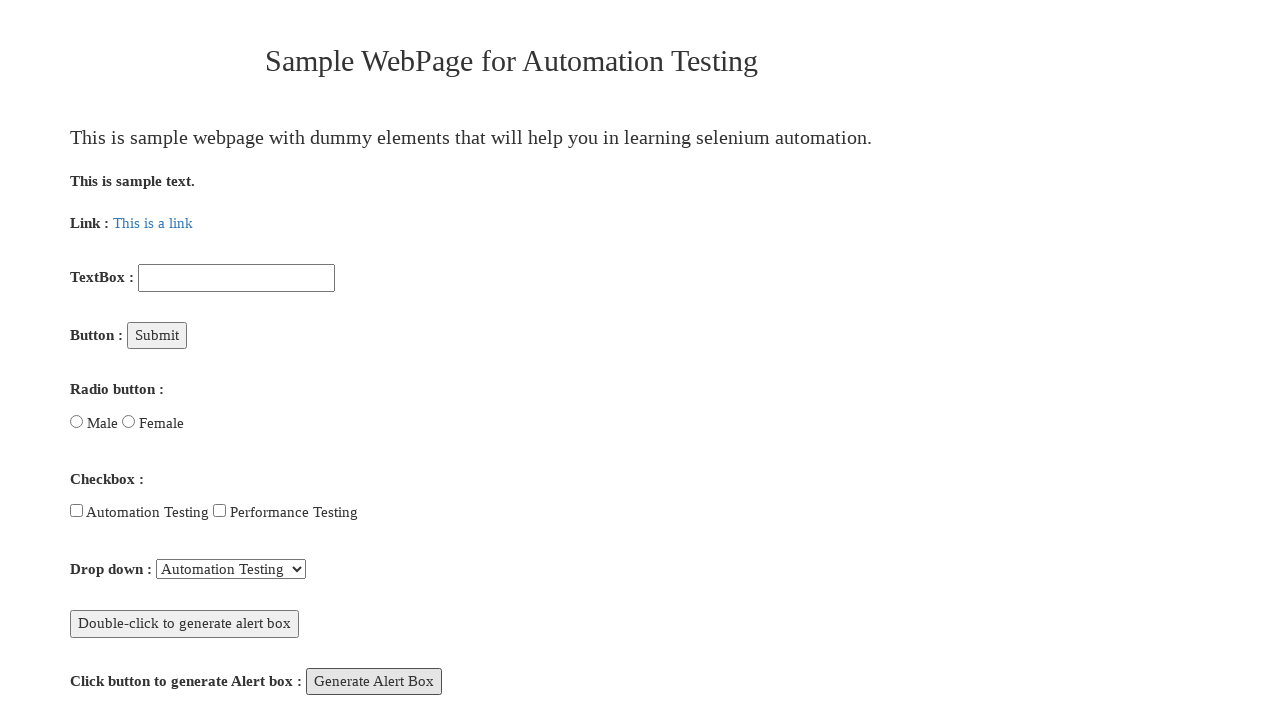

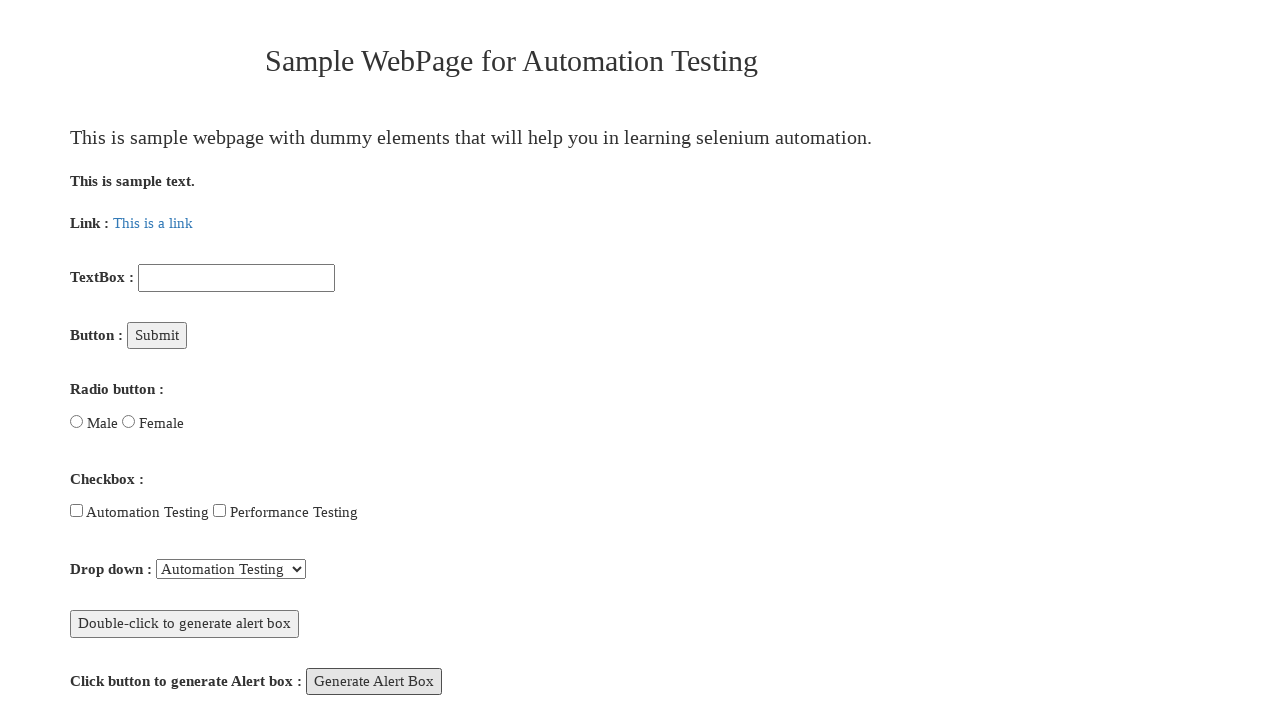